Tests navigation to Drag and Drop page by clicking the link and navigating back

Starting URL: https://the-internet.herokuapp.com

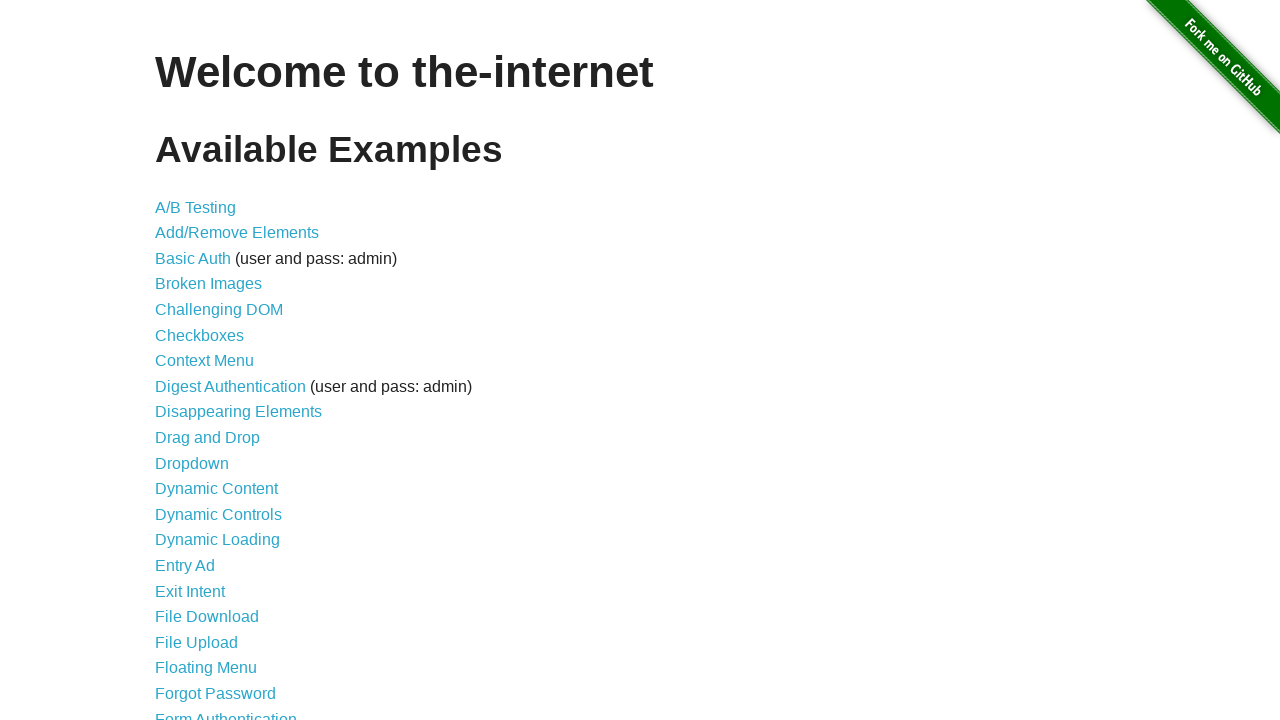

Clicked Drag and Drop link at (208, 438) on xpath=//*[@id="content"]/ul/li[10]/a
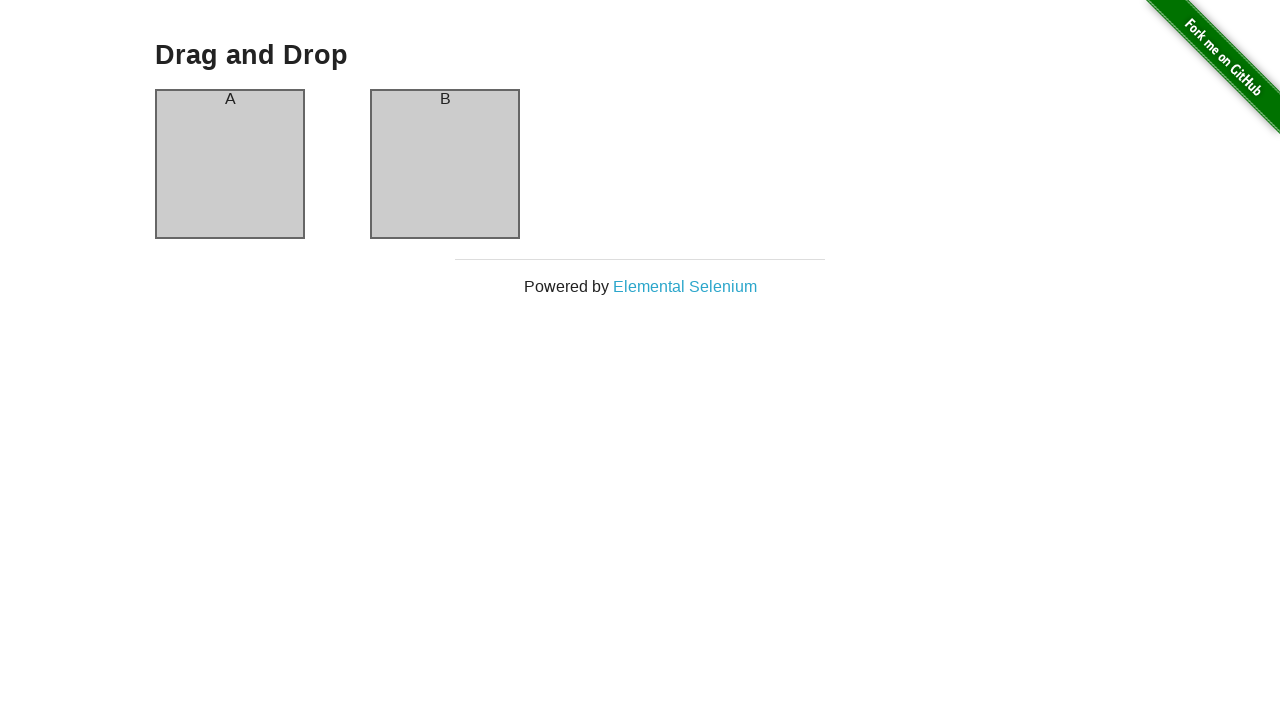

Navigated back to main page
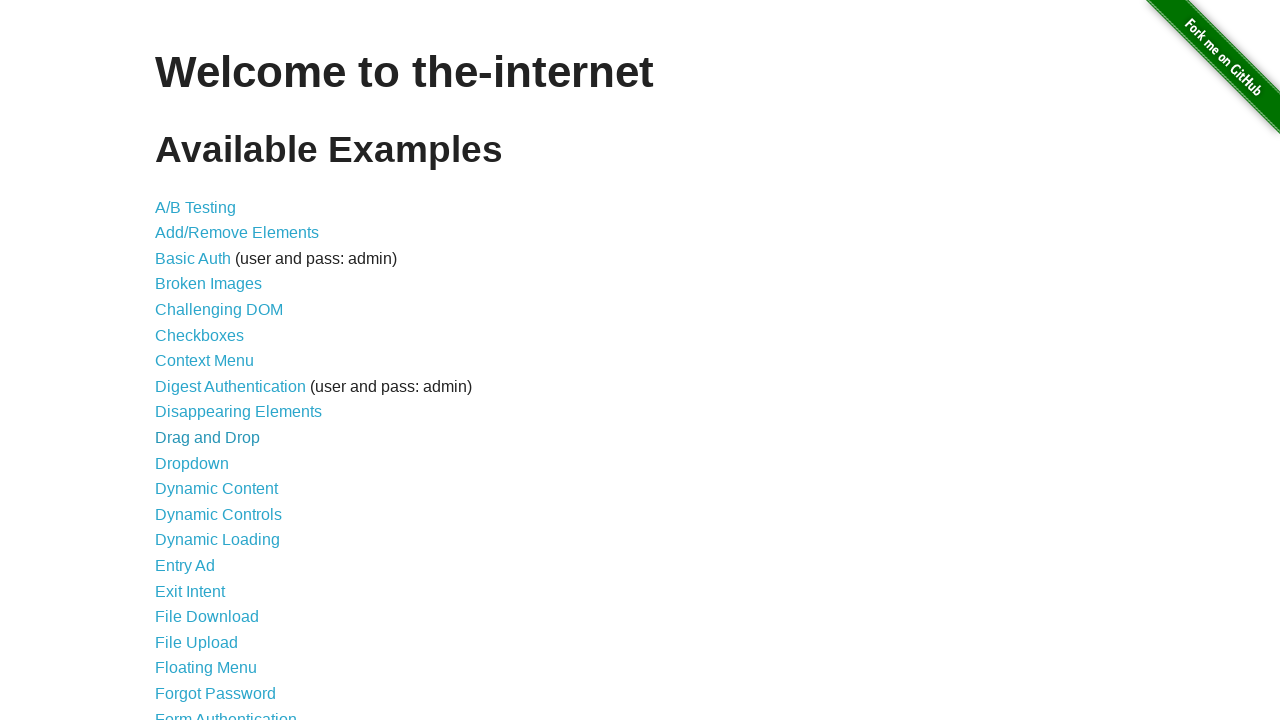

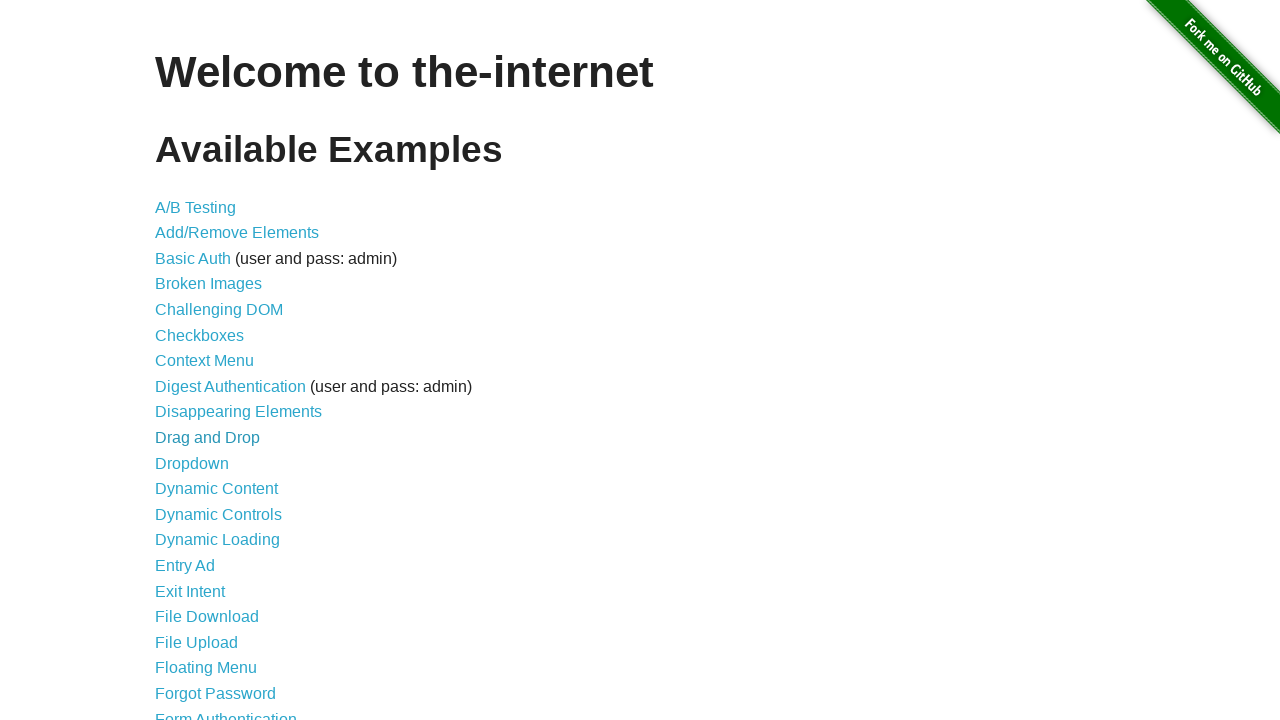